Tests the university course timetable search functionality by entering a course number and submitting the search form to view course listings.

Starting URL: https://studentservices.uwo.ca/secure/timetables/SummerTT/ttindex.cfm

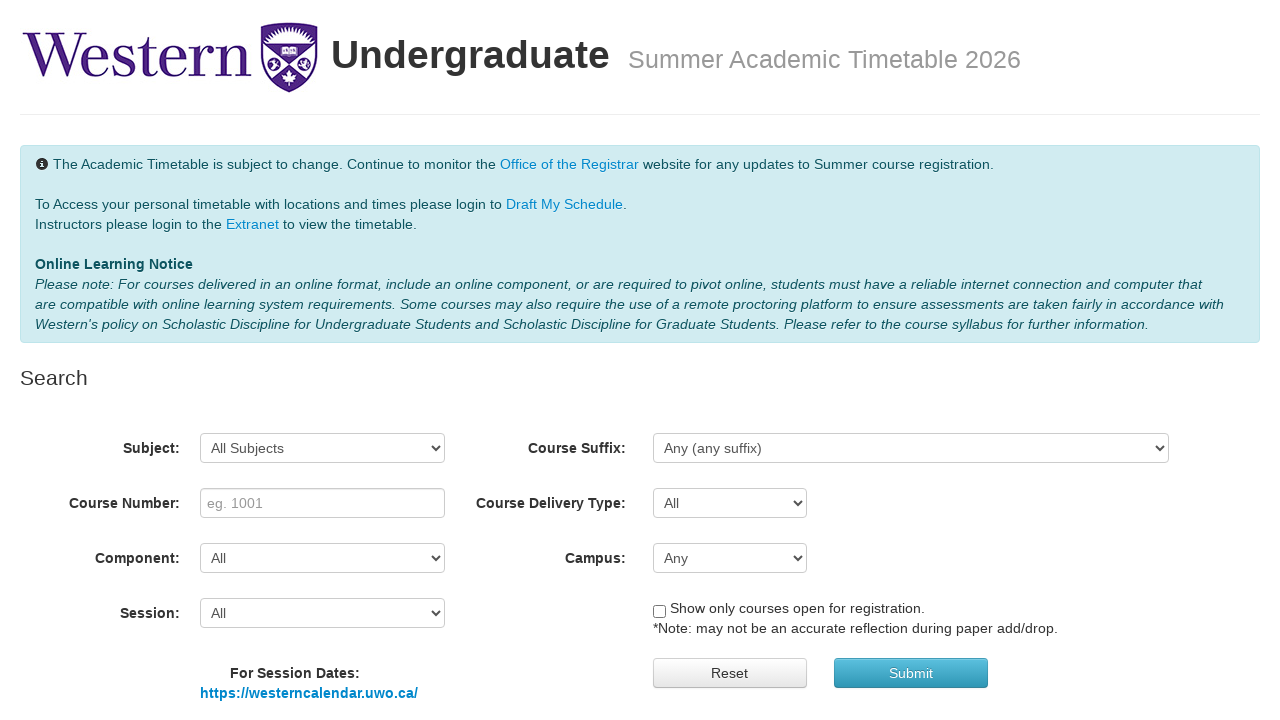

Filled course number field with '1027' on #inputCatalognbr
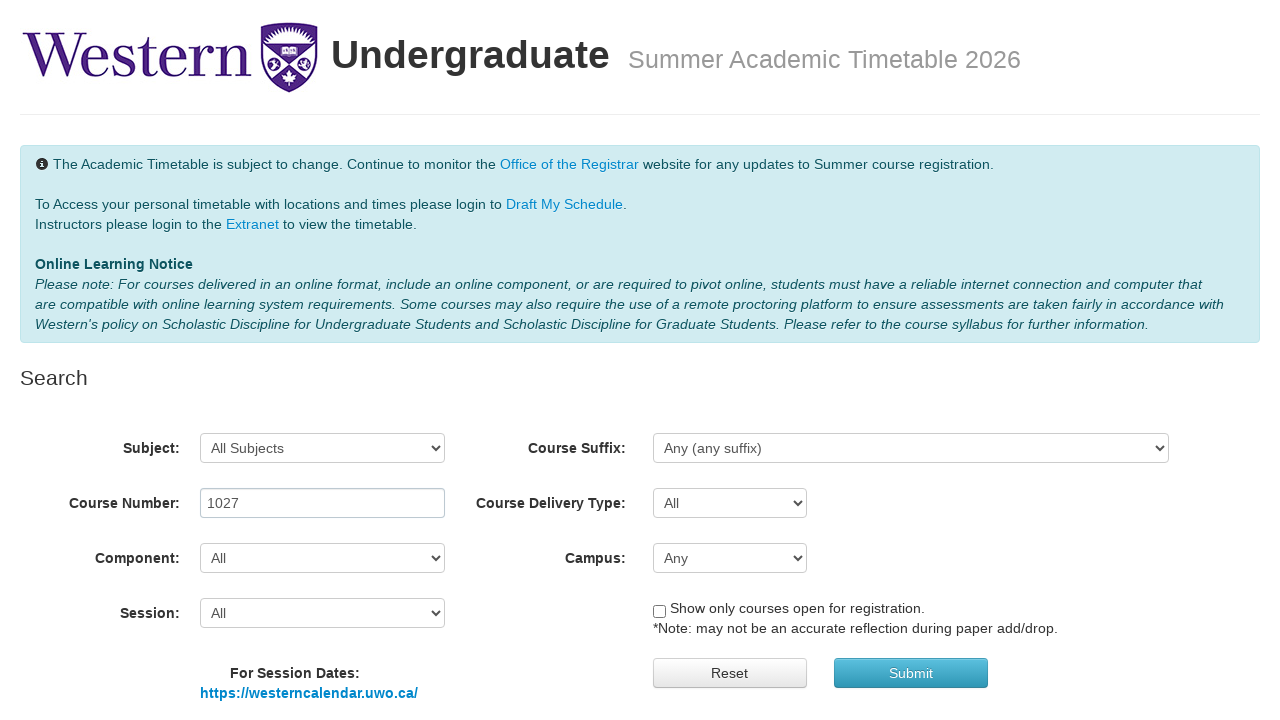

Submitted search form by pressing Enter on #inputCatalognbr
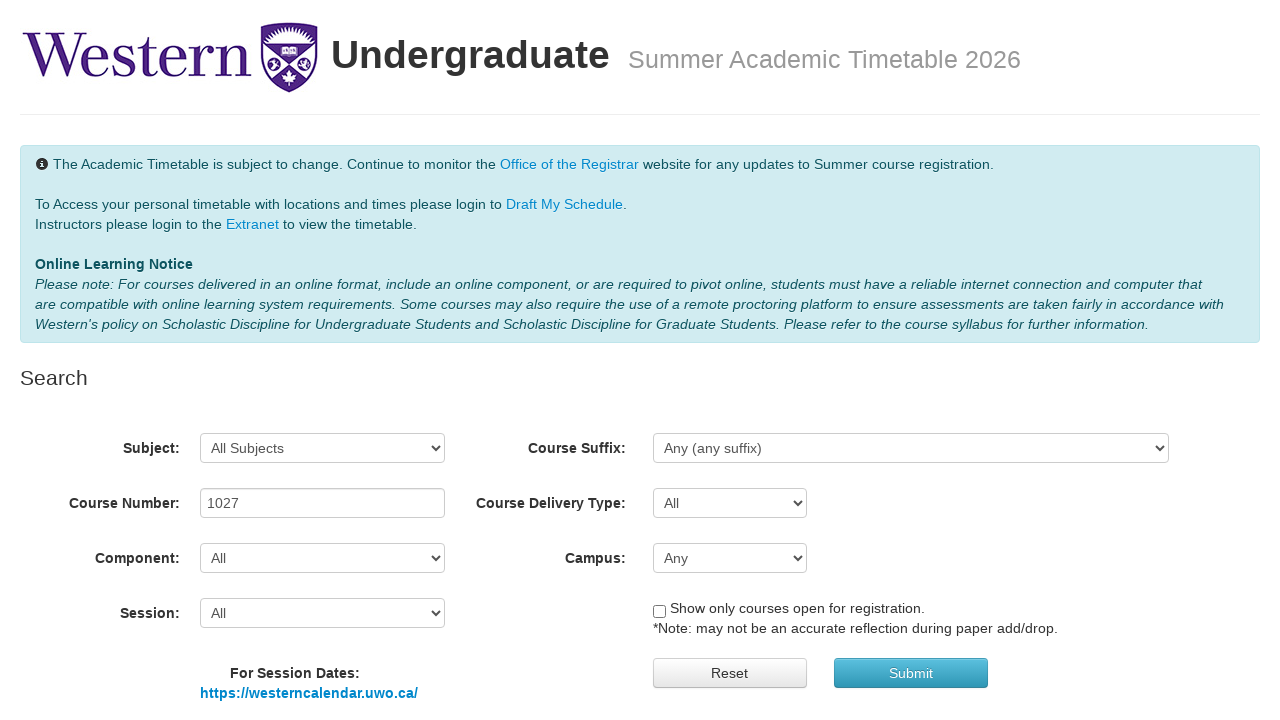

Search results table loaded
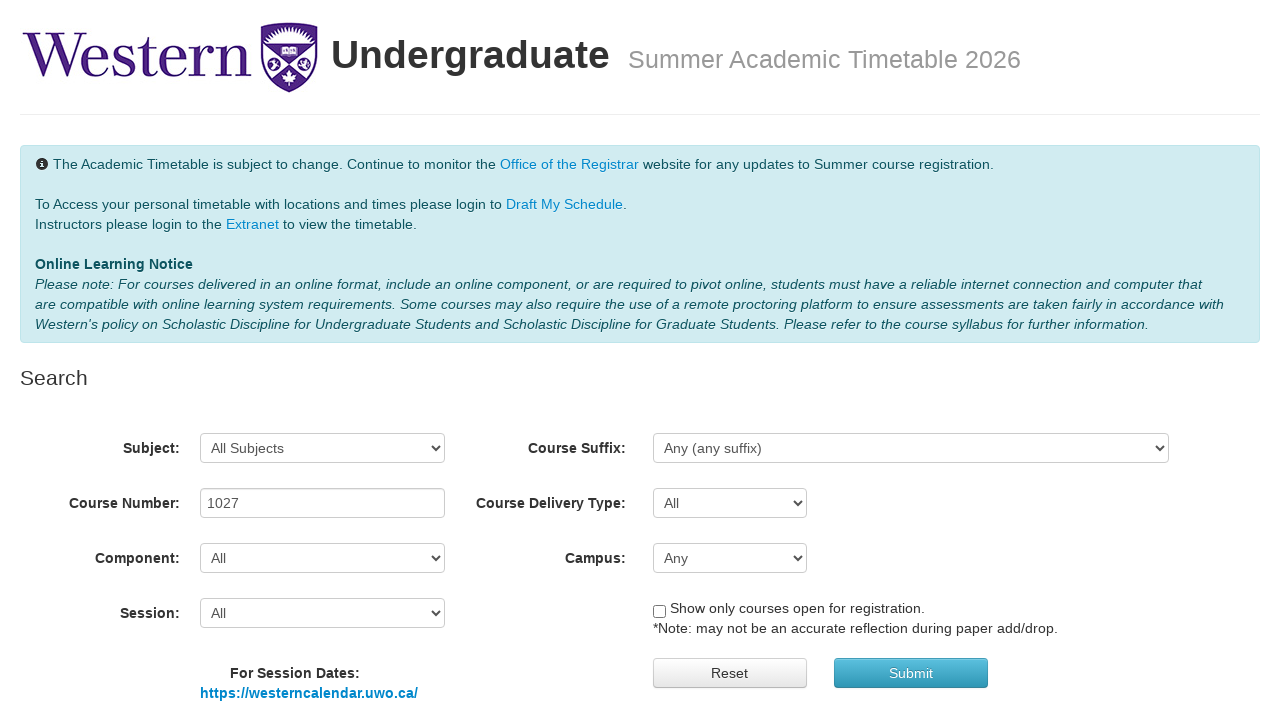

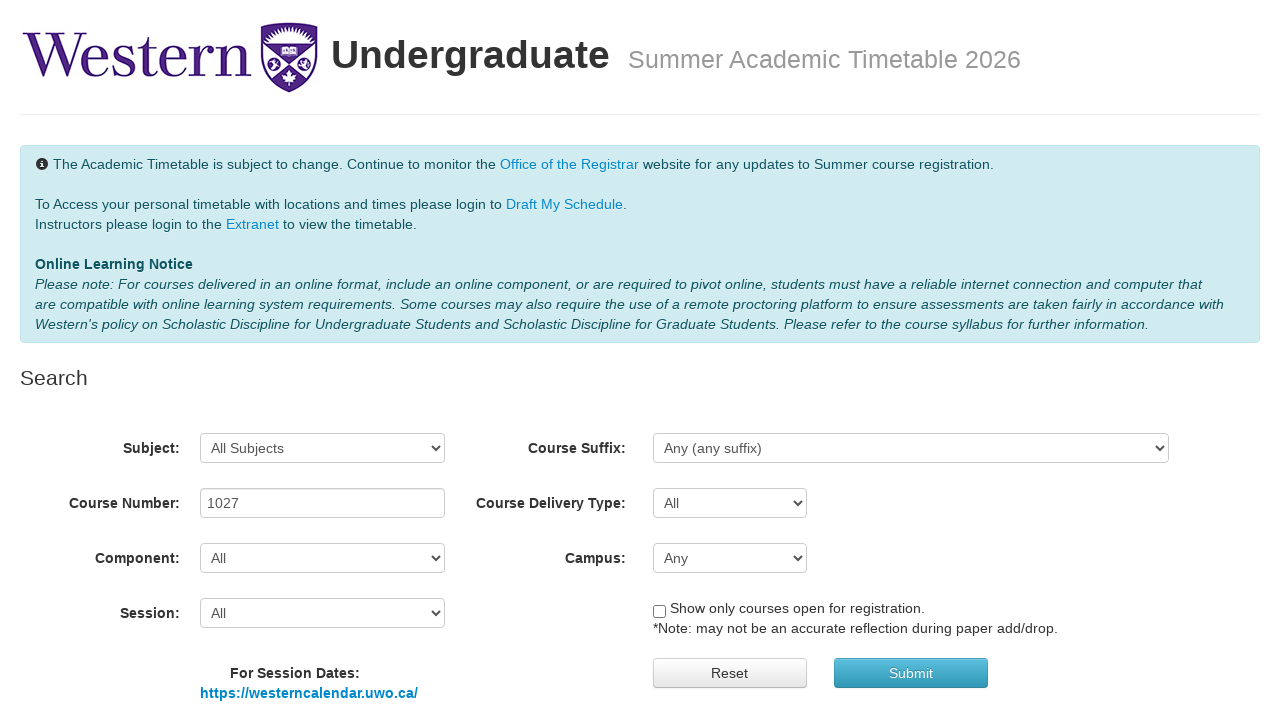